Opens the Walla news website and waits briefly to verify the page loads

Starting URL: https://www.walla.co.il/

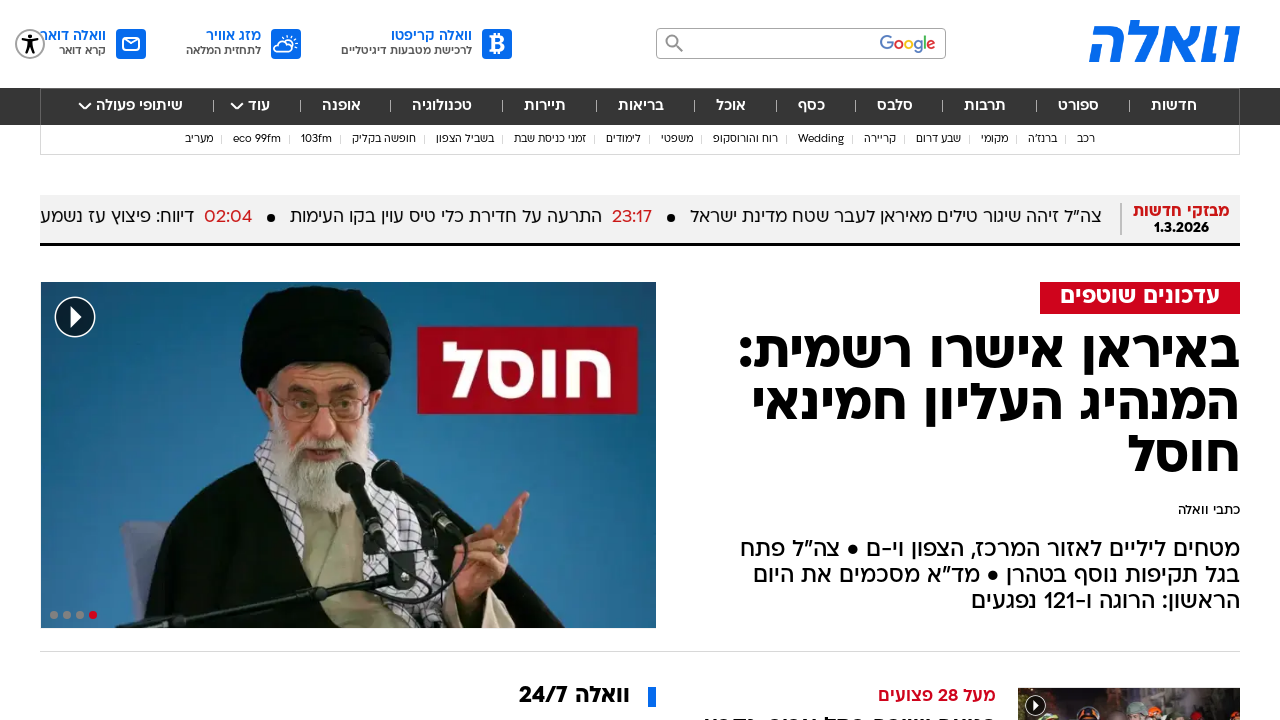

Navigated to Walla news website
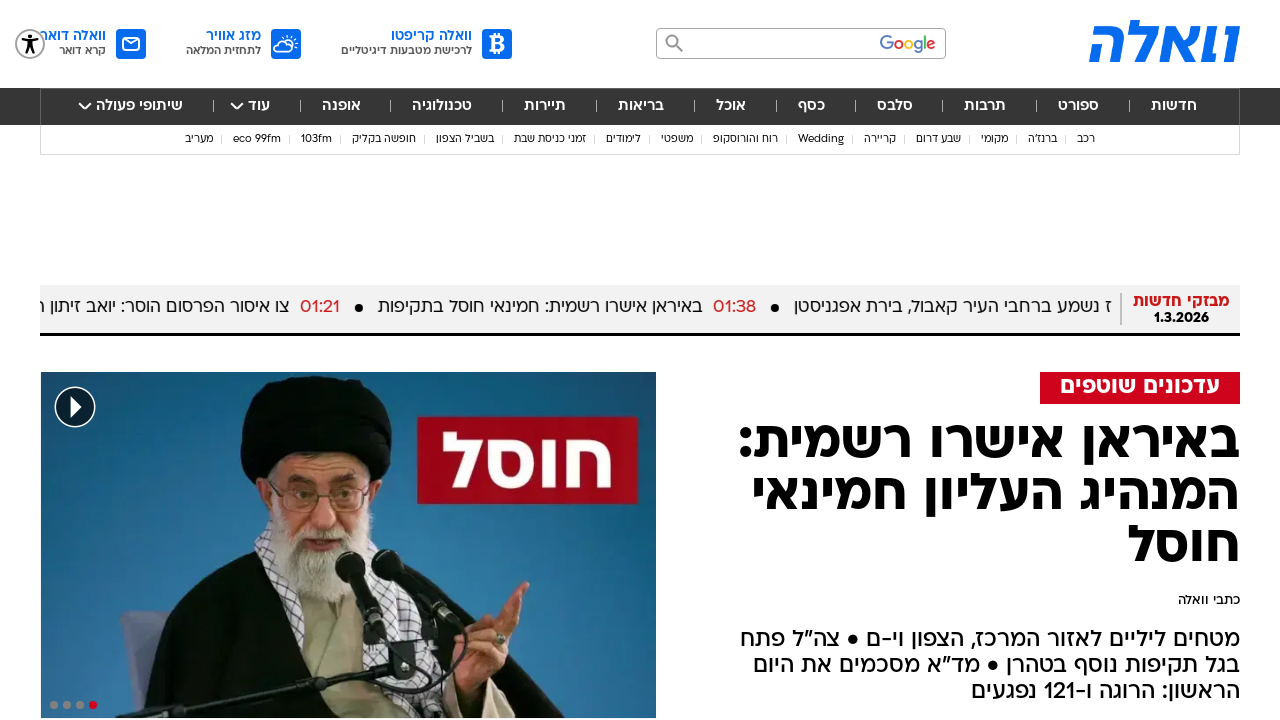

Page DOM content loaded
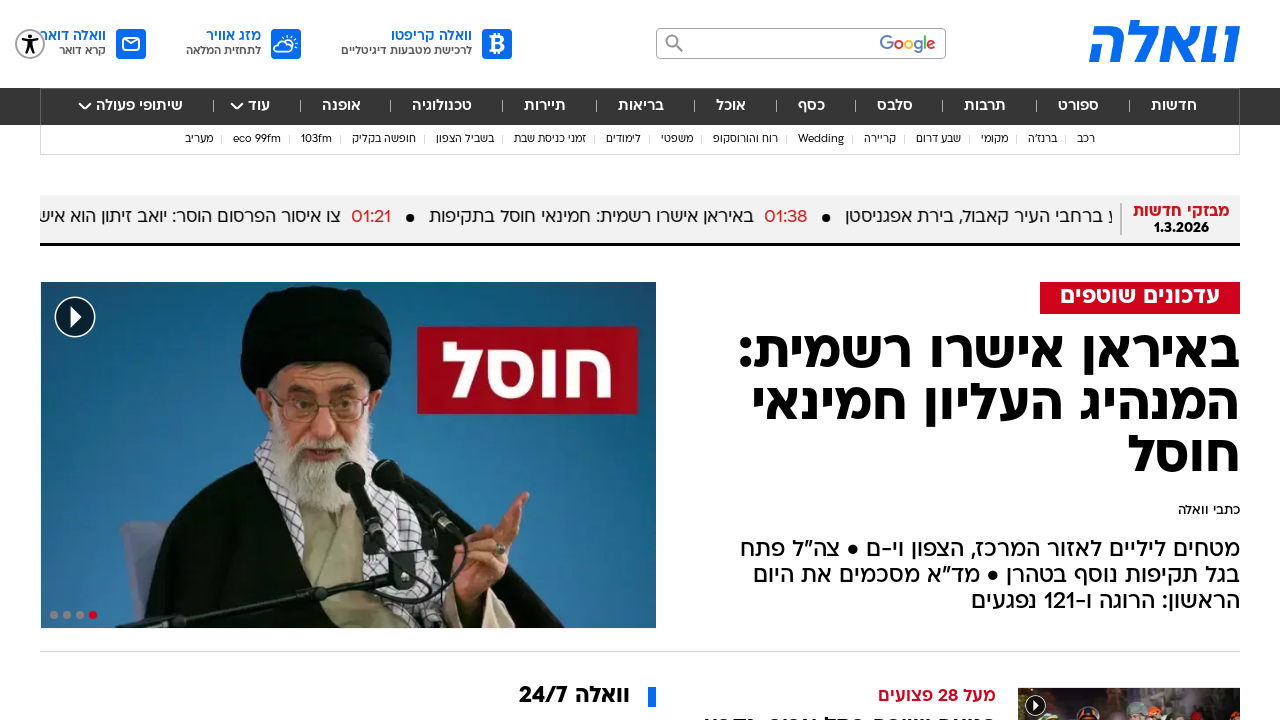

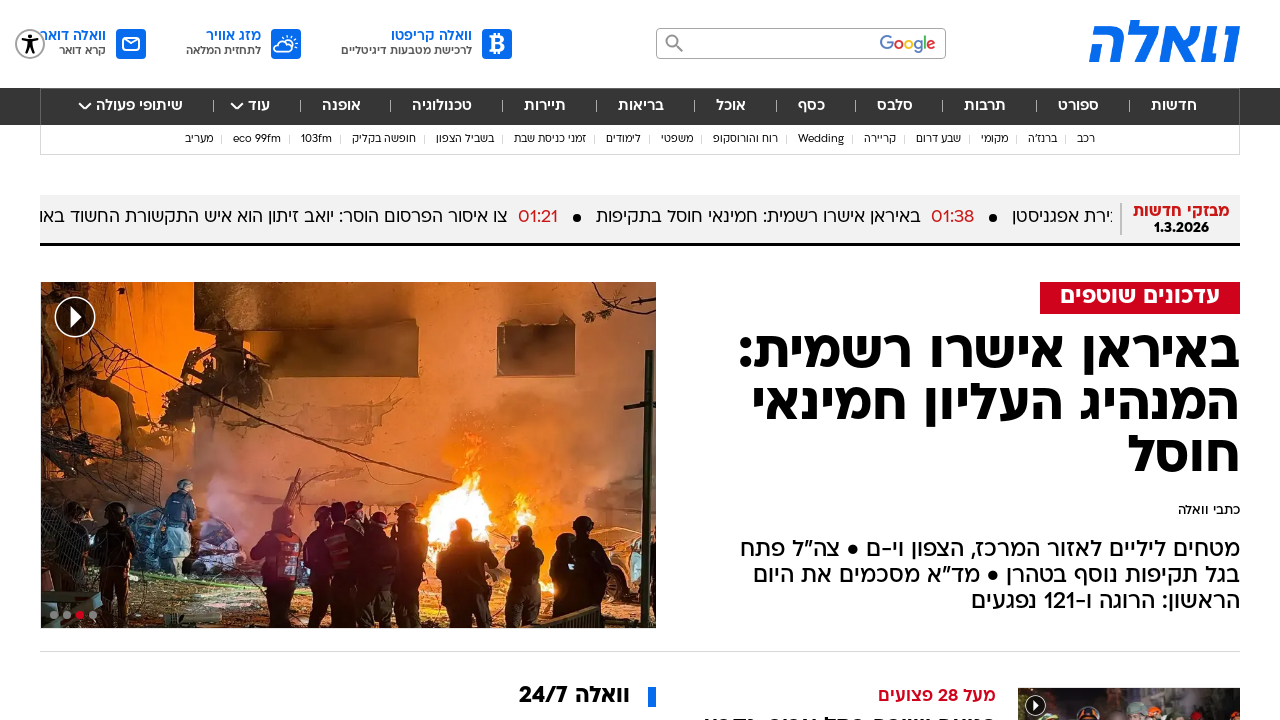